Tests navigation from Training Support homepage to About Us page by clicking the about link

Starting URL: https://v1.training-support.net/

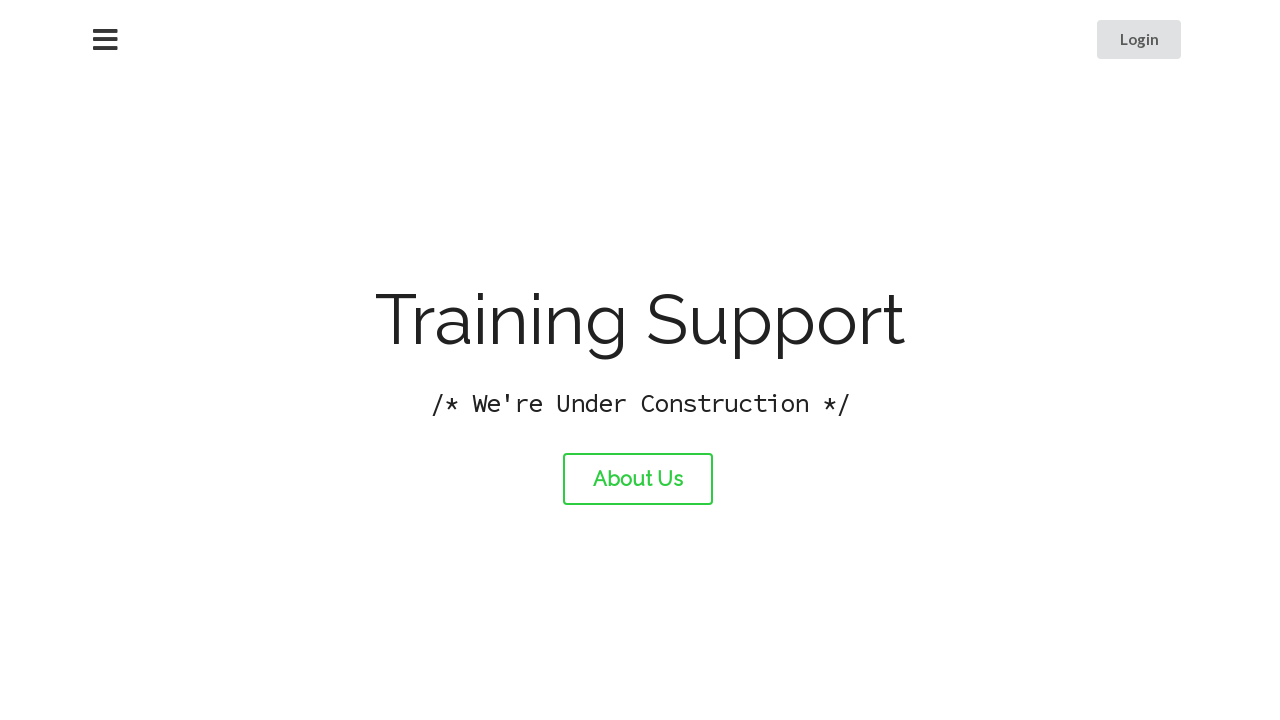

Clicked the About Us link at (638, 479) on #about-link
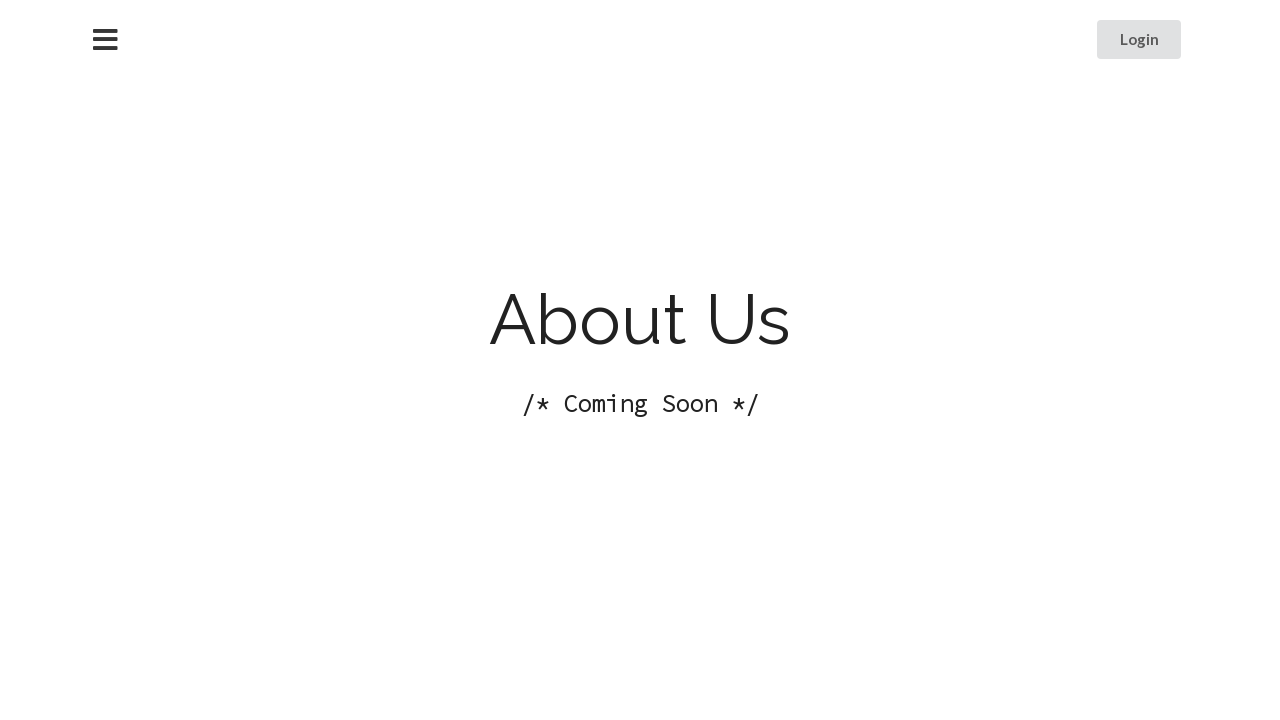

About page DOM content loaded
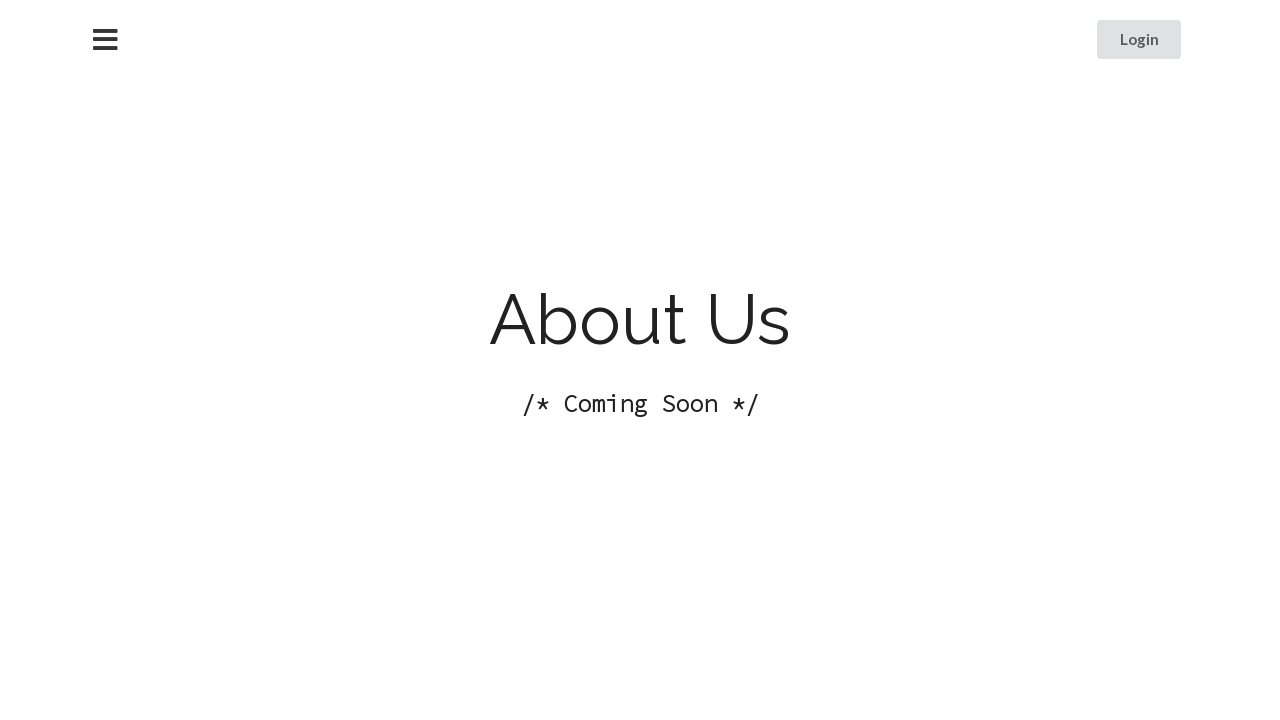

Verified page title is 'About Training Support'
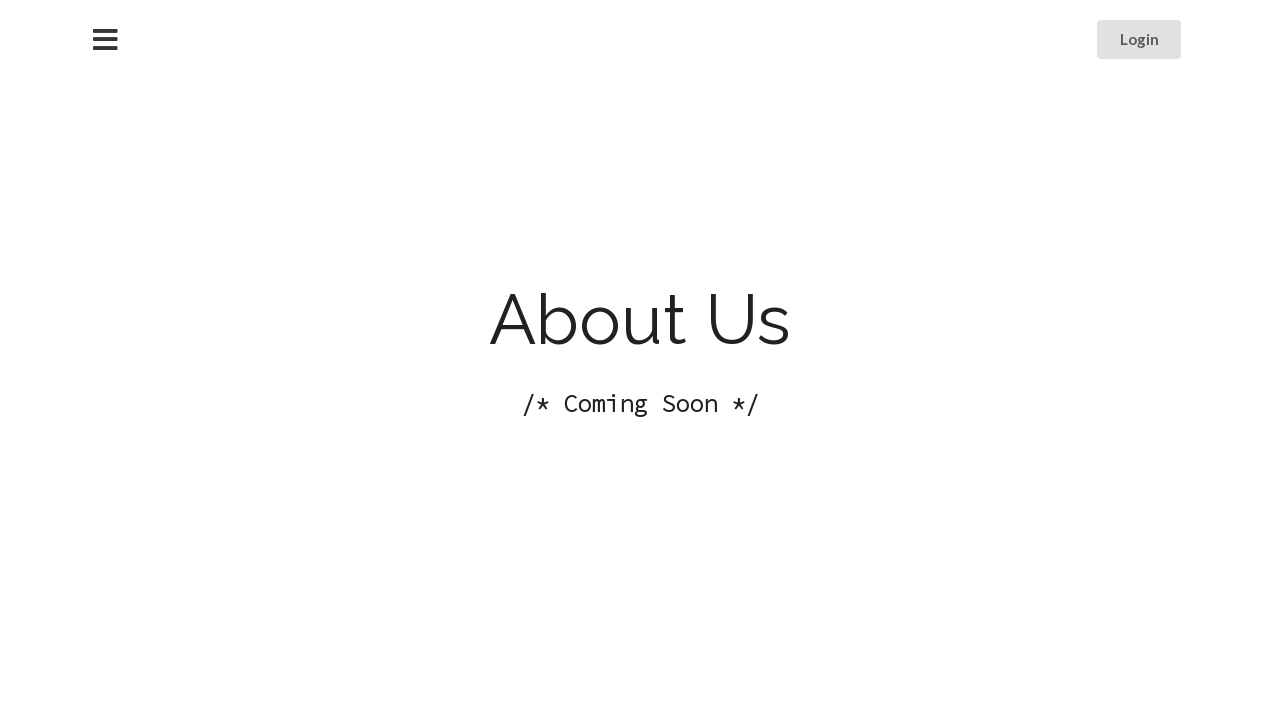

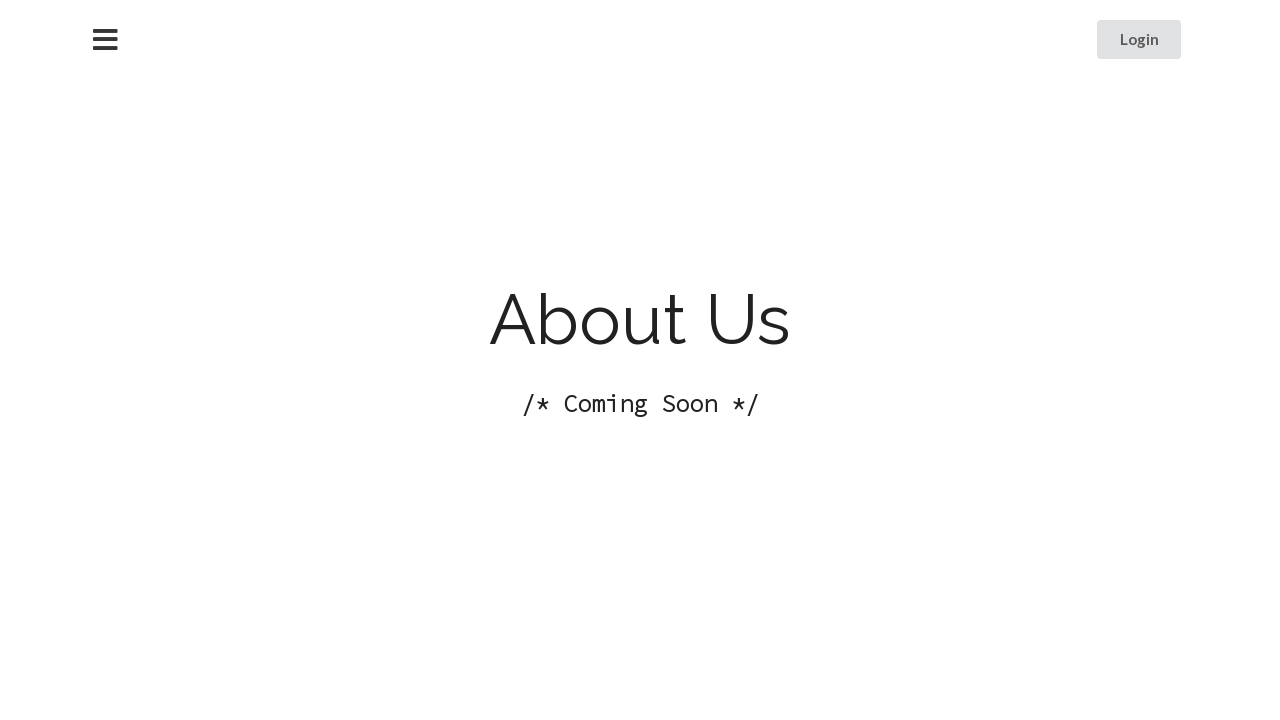